Clicks a button to set a cookie, then clears that specific cookie and verifies it was removed.

Starting URL: https://example.cypress.io/commands/cookies

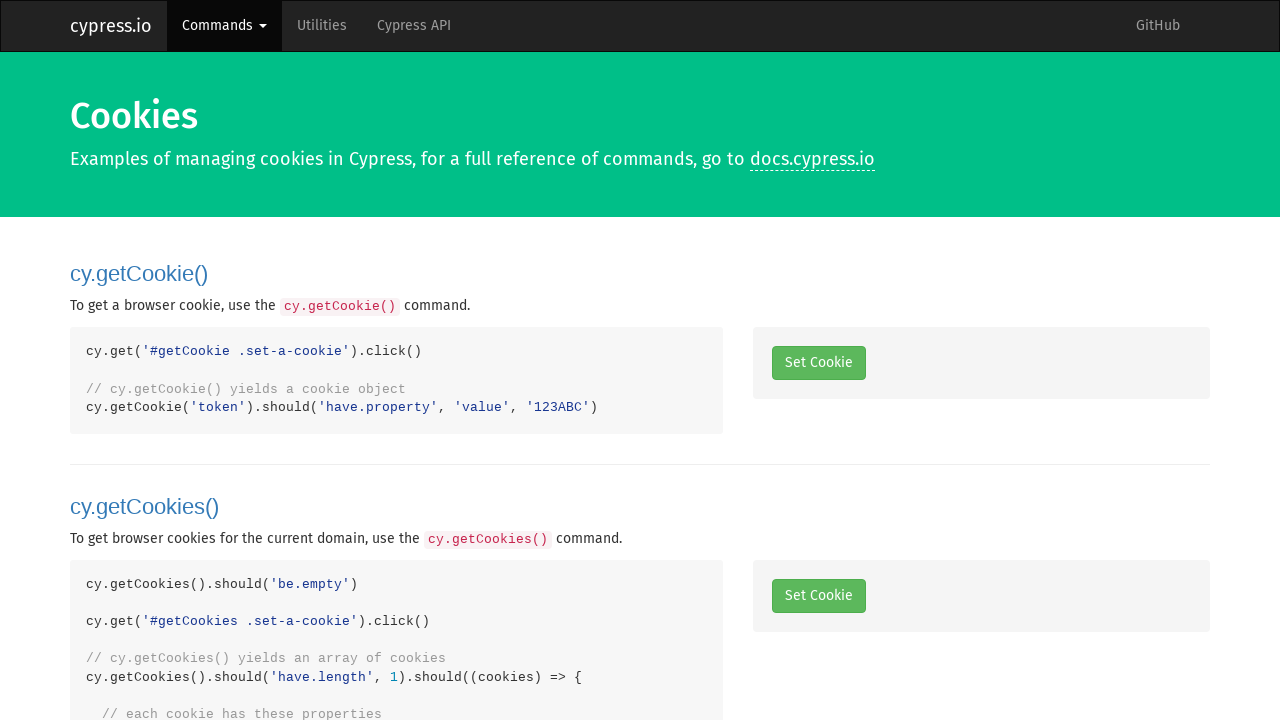

Cleared all cookies from context
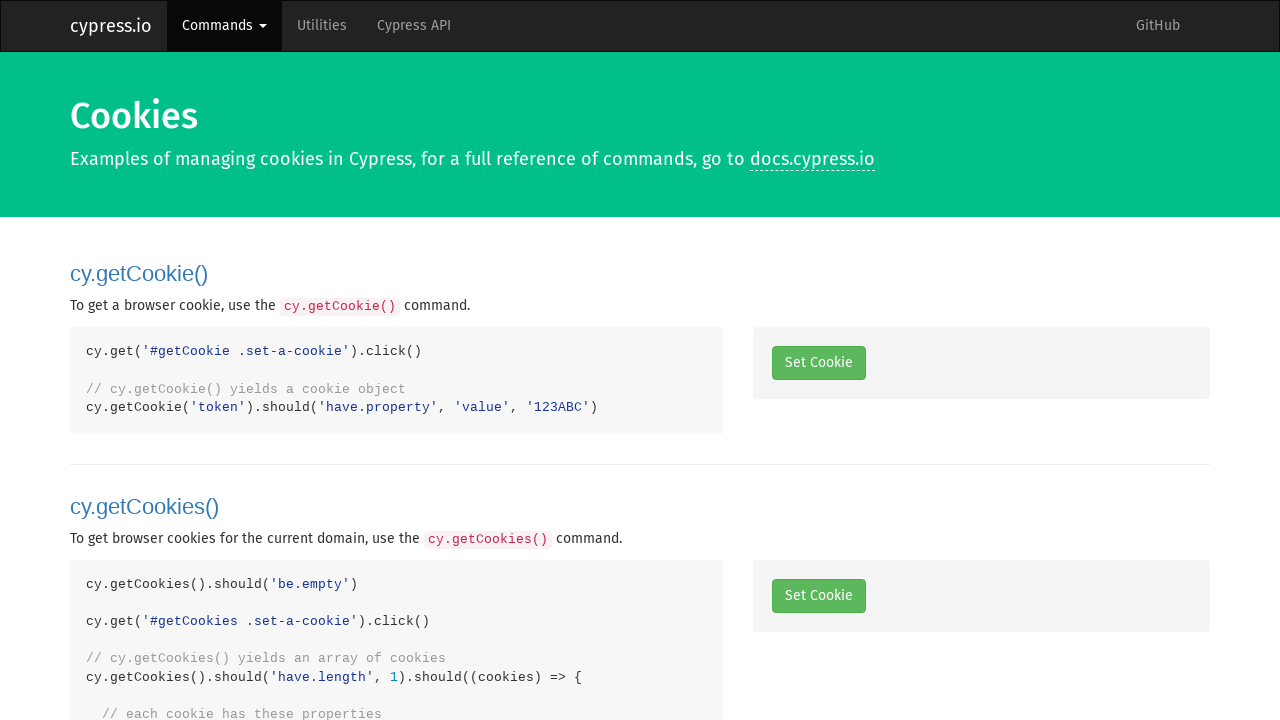

Retrieved all cookies from context
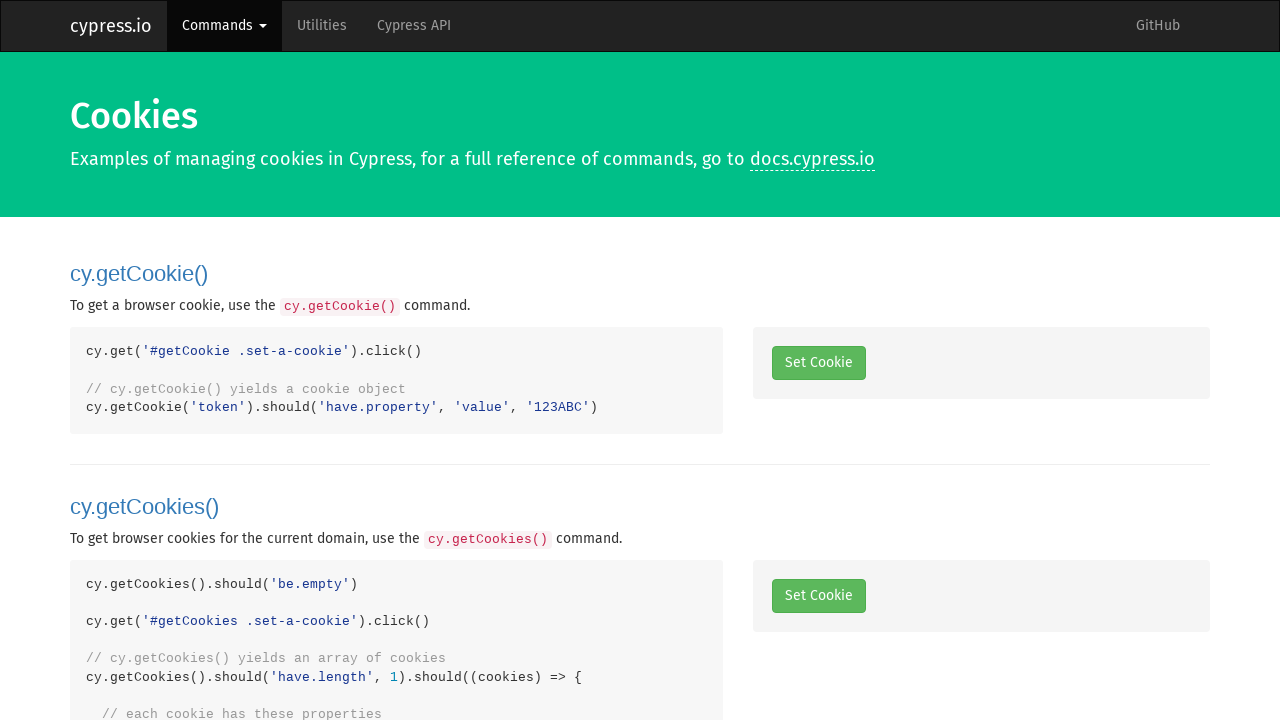

Searched for token cookie in initial cookies list
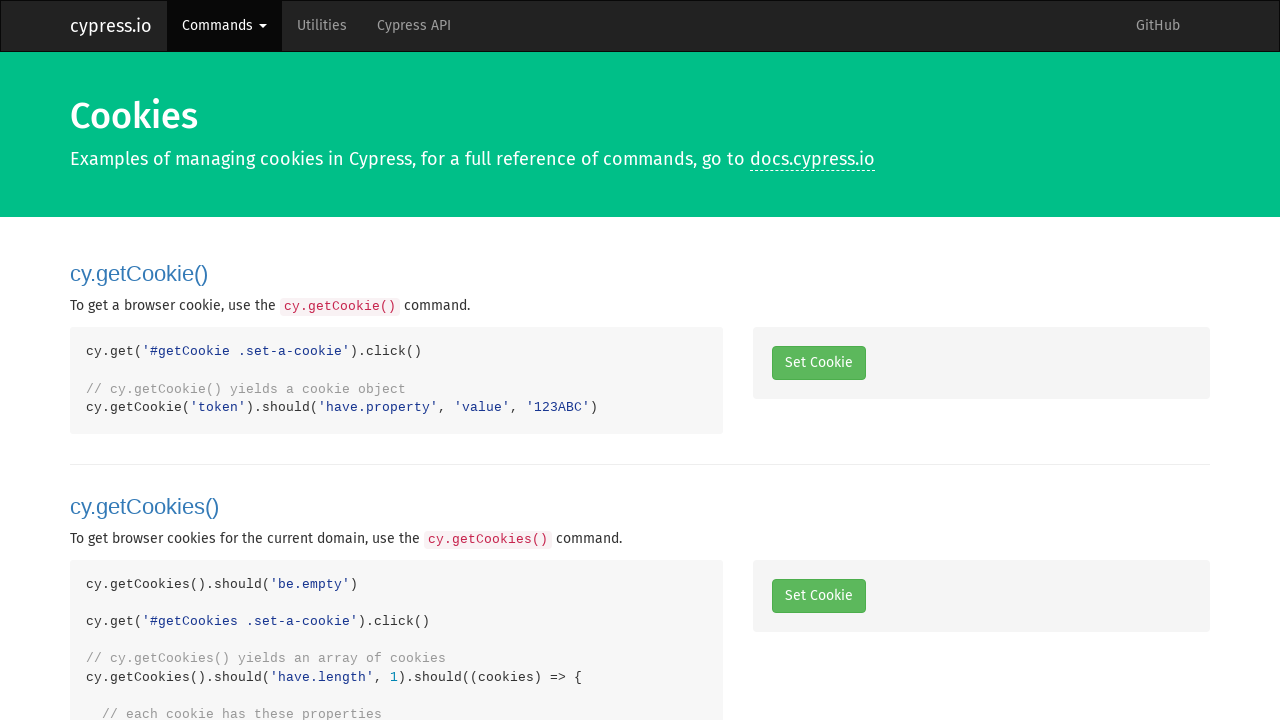

Verified token cookie does not exist initially
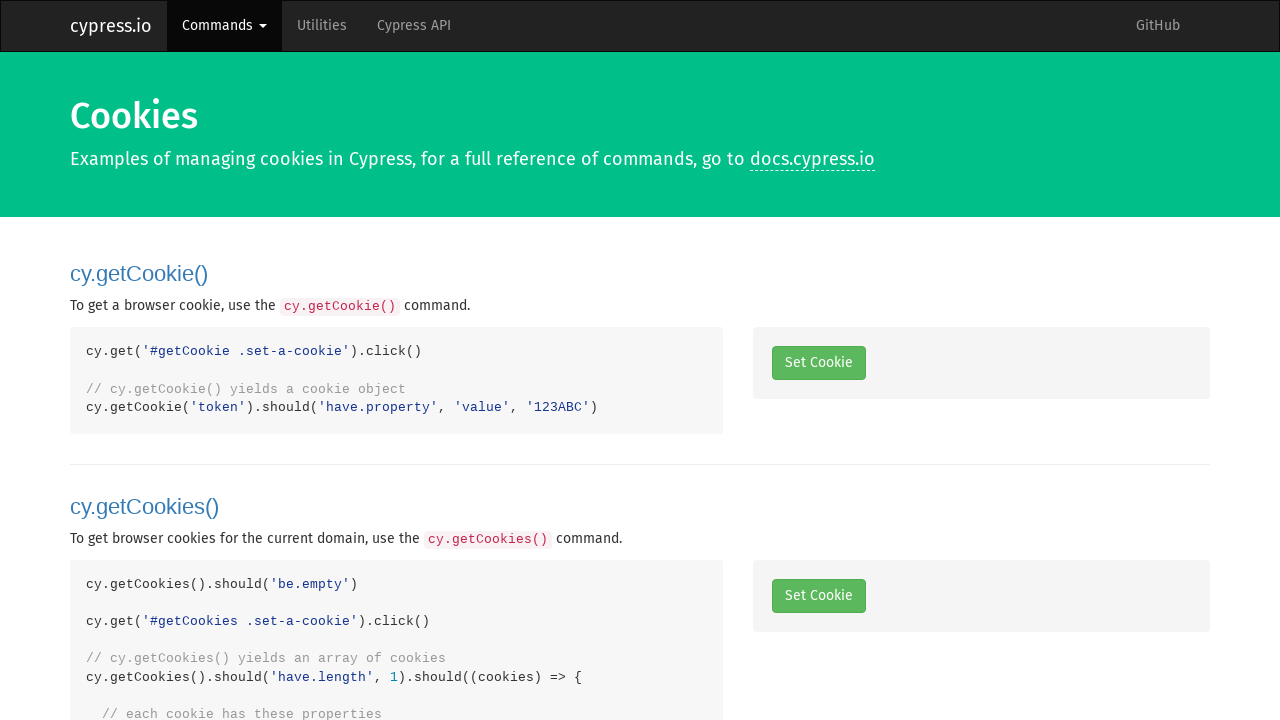

Clicked 'set a cookie' button to create token cookie at (818, 360) on #clearCookie .set-a-cookie
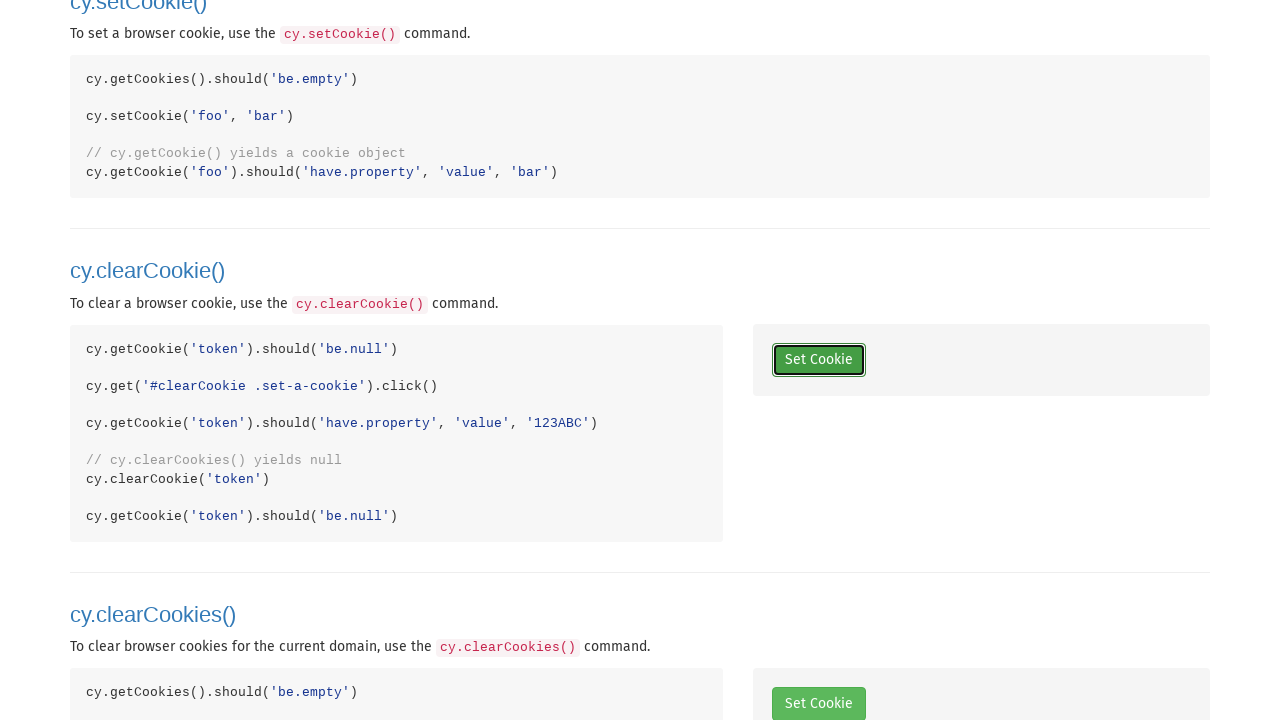

Retrieved all cookies from context after setting
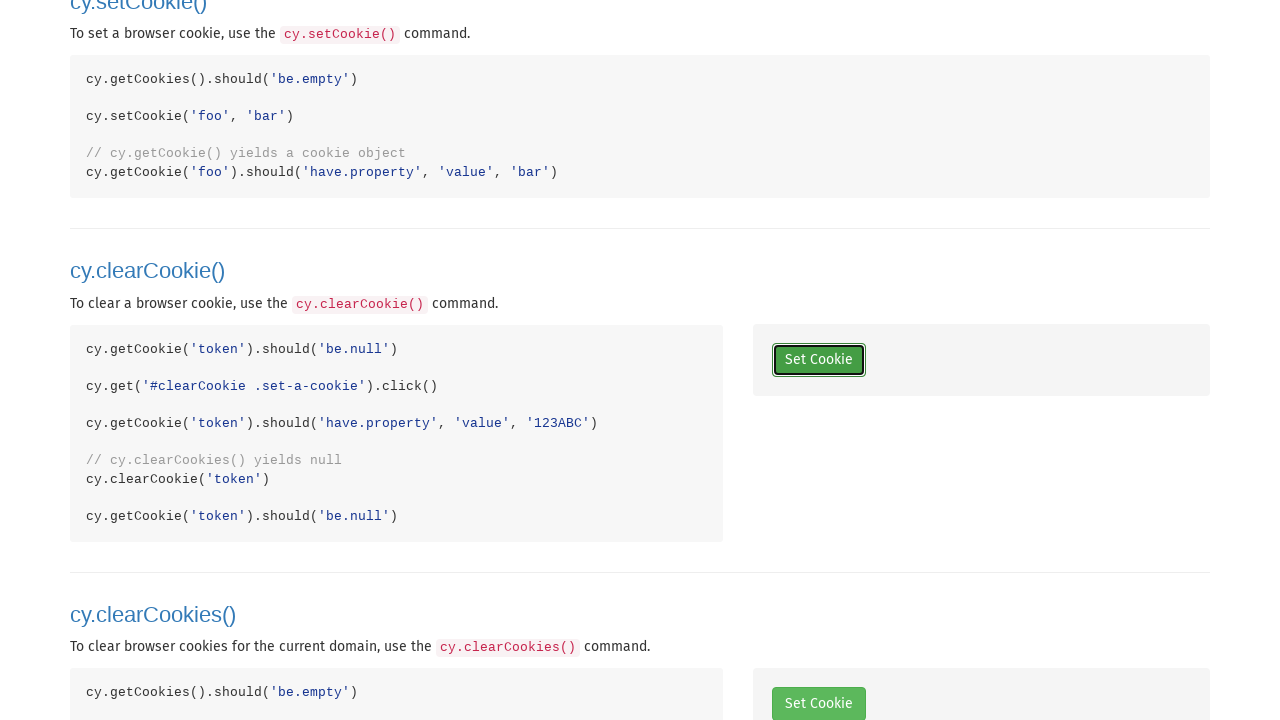

Searched for token cookie in cookies list
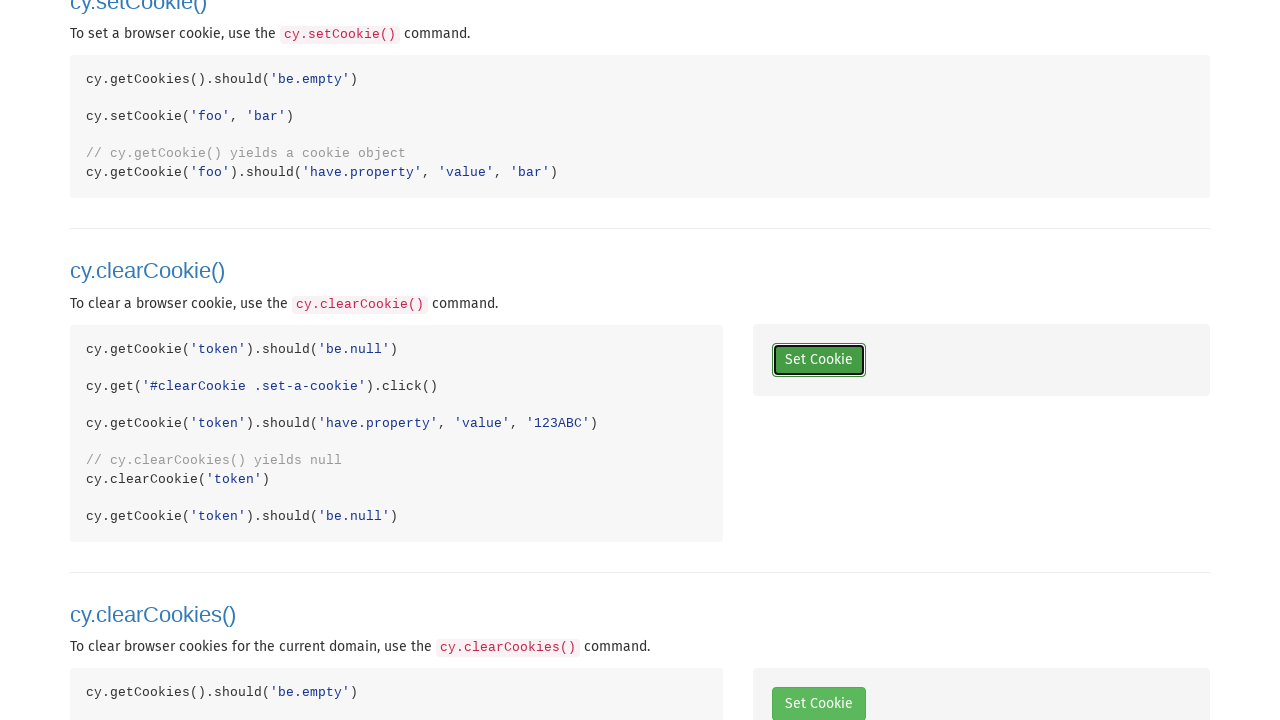

Verified token cookie exists
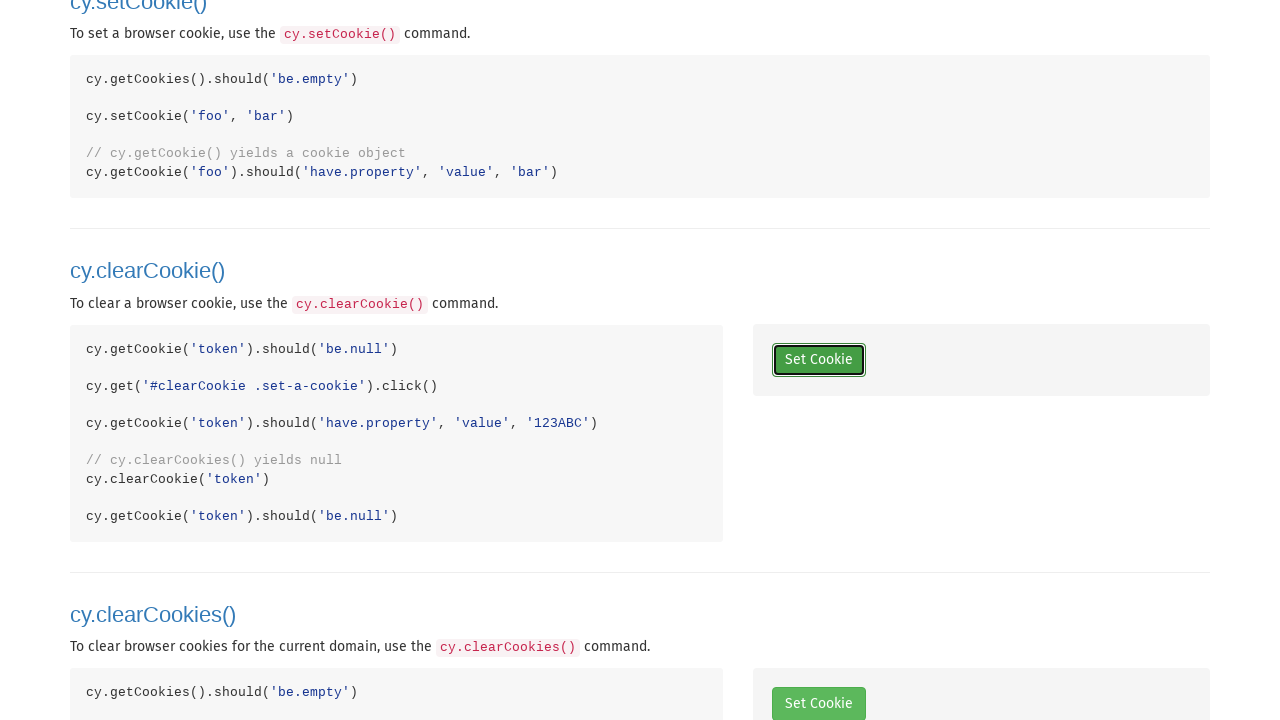

Verified token cookie value is '123ABC'
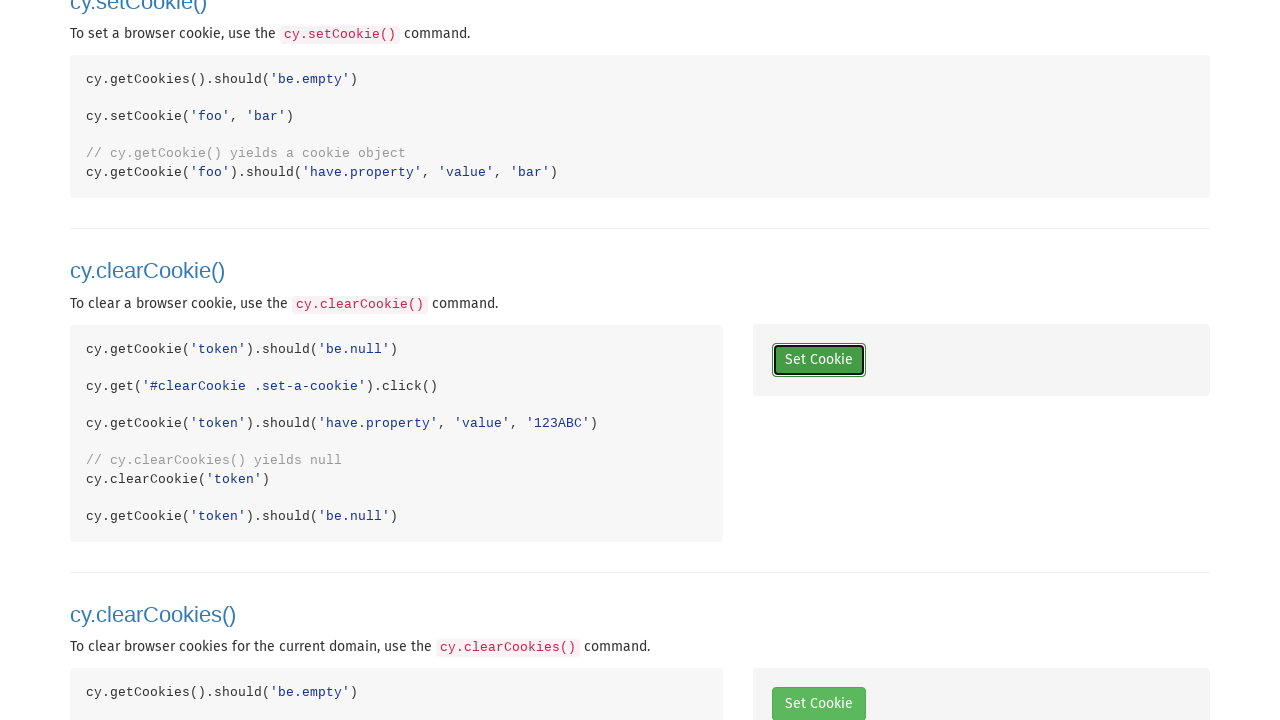

Cleared the token cookie from context
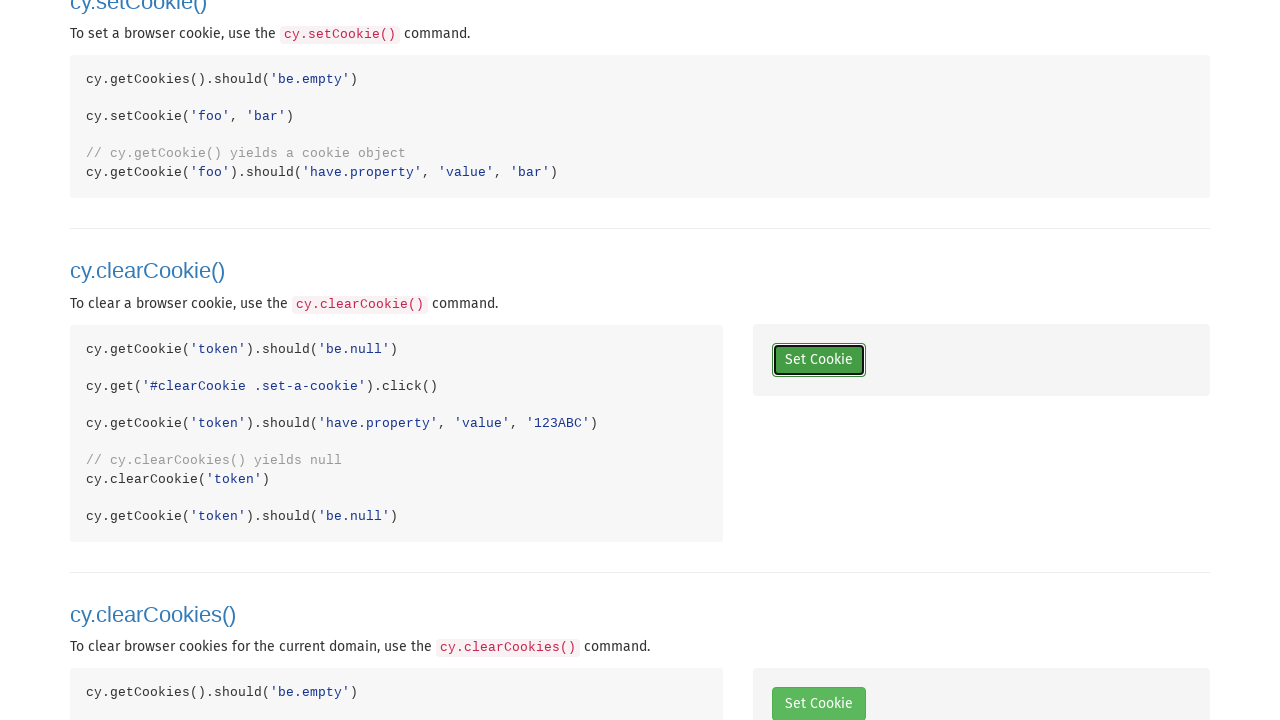

Retrieved all cookies from context after clearing
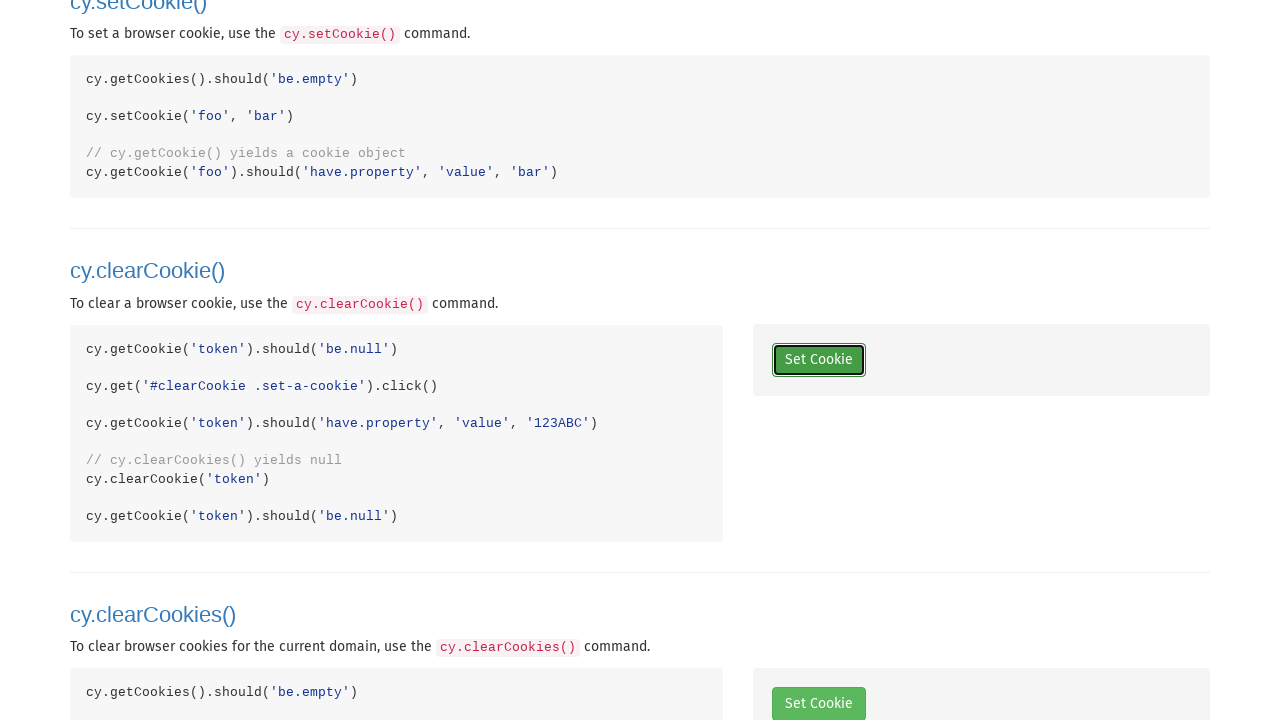

Searched for token cookie in cookies list after clearing
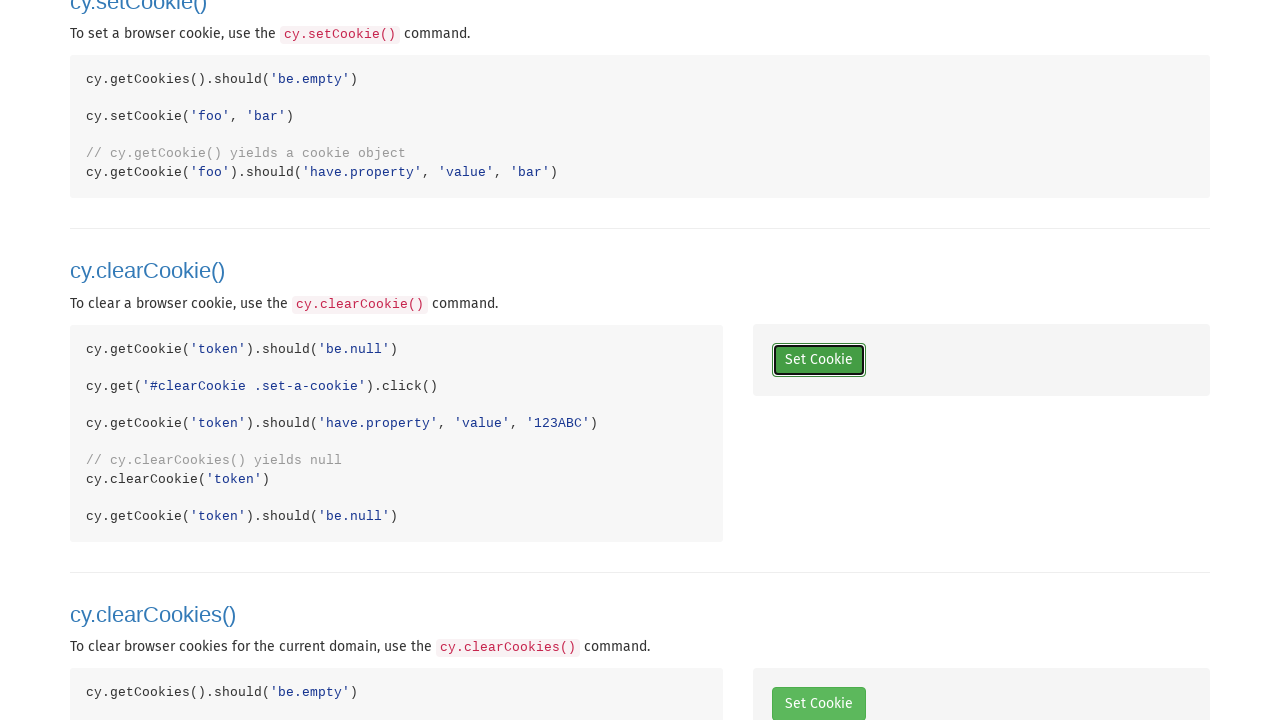

Verified token cookie was successfully removed
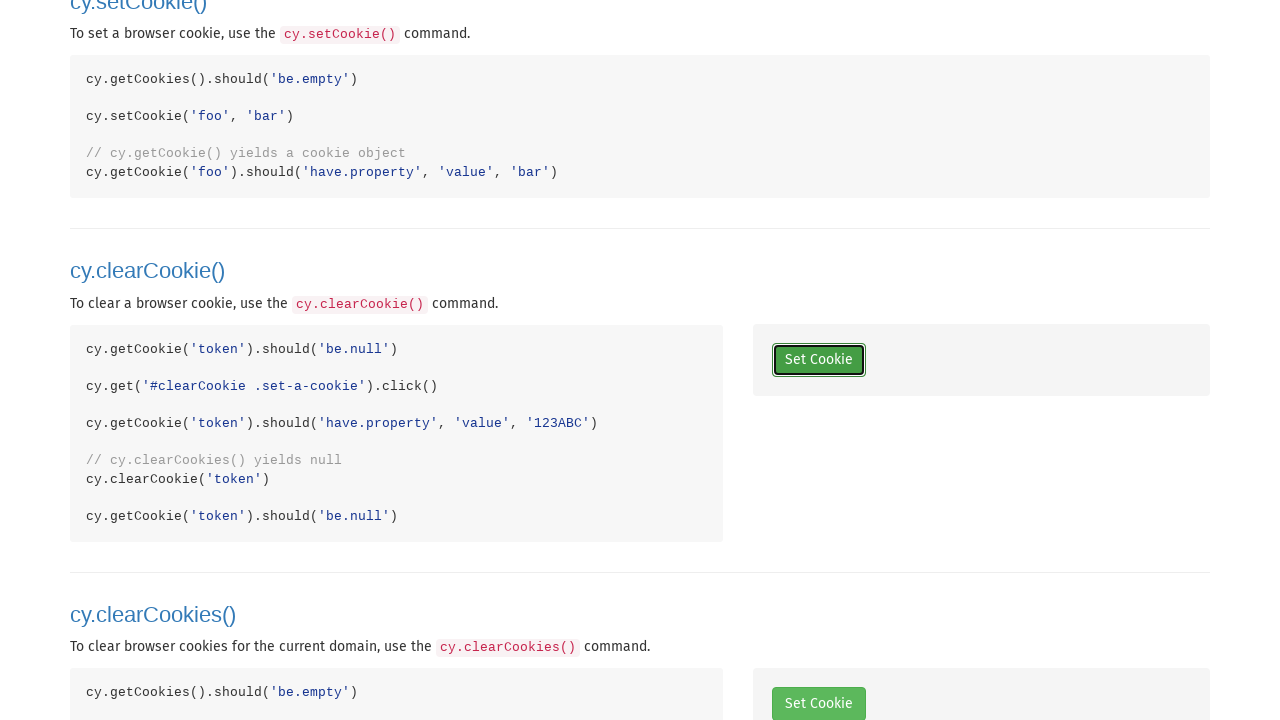

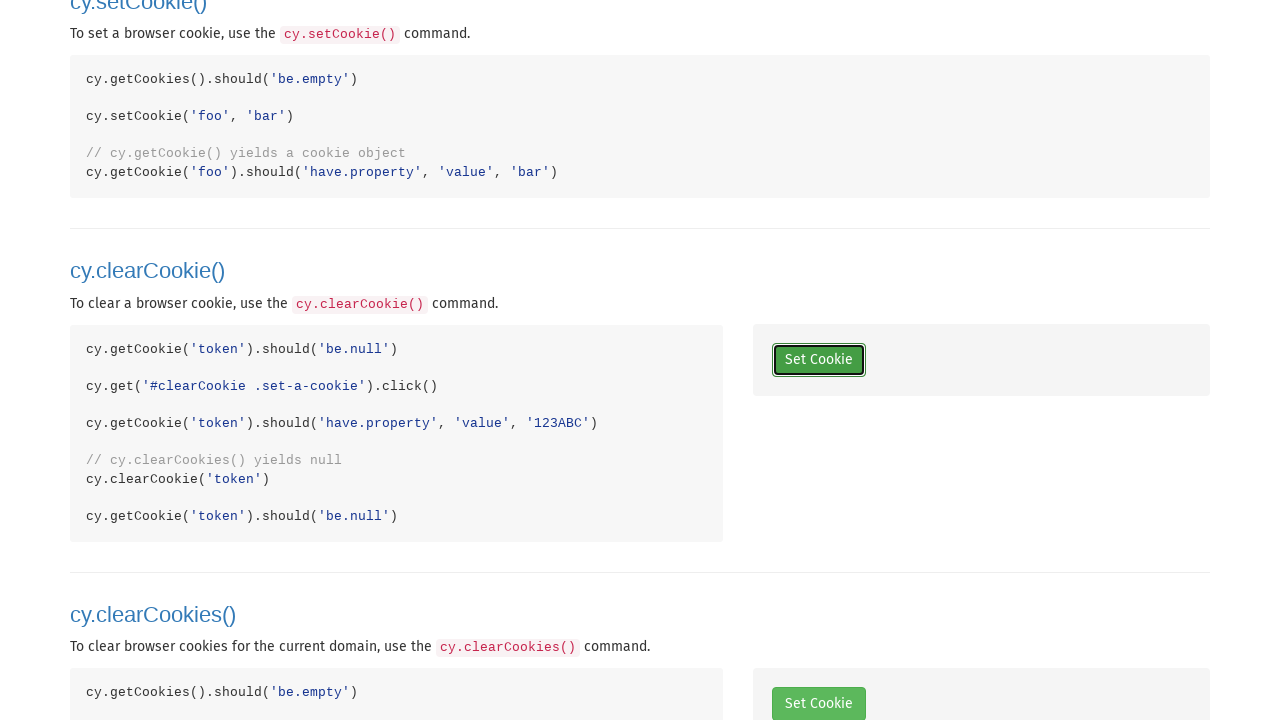